Tests filling out the complete feedback form with name, age, language, gender, and comment, then submitting it and verifying the confirmation page displays the entered values correctly.

Starting URL: https://uljanovs.github.io/site/tasks/provide_feedback

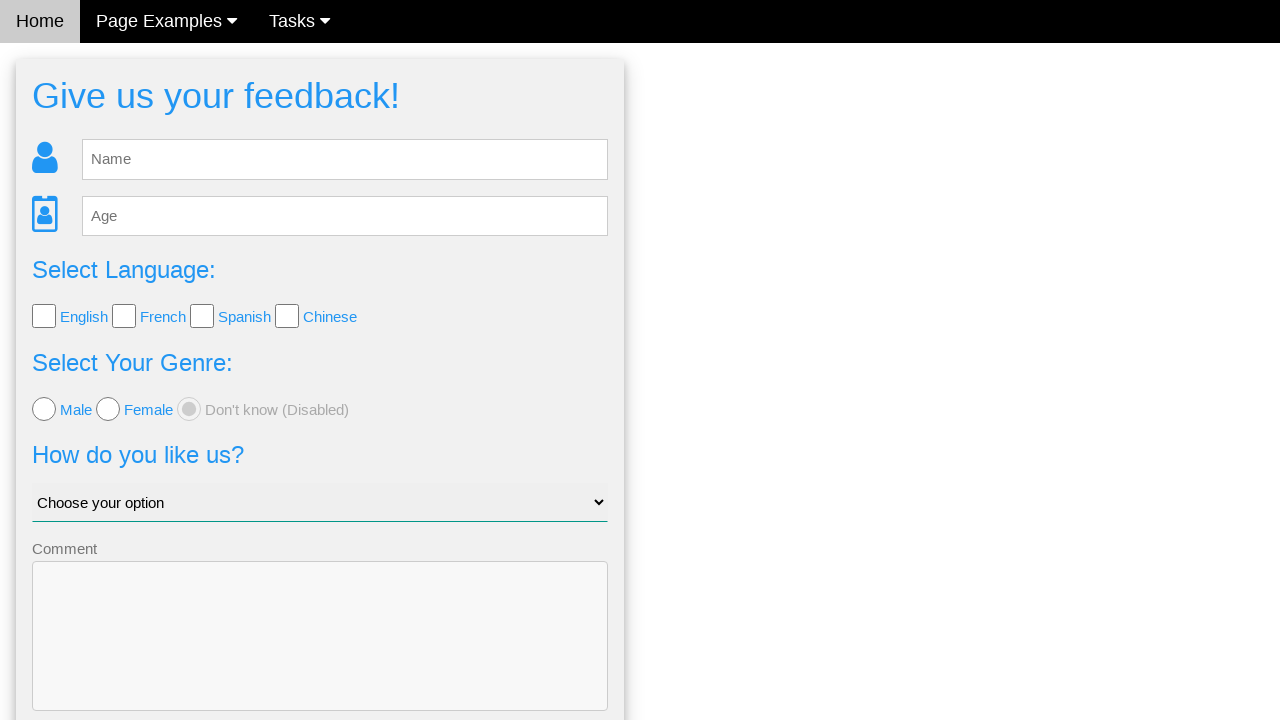

Waited for feedback form to load
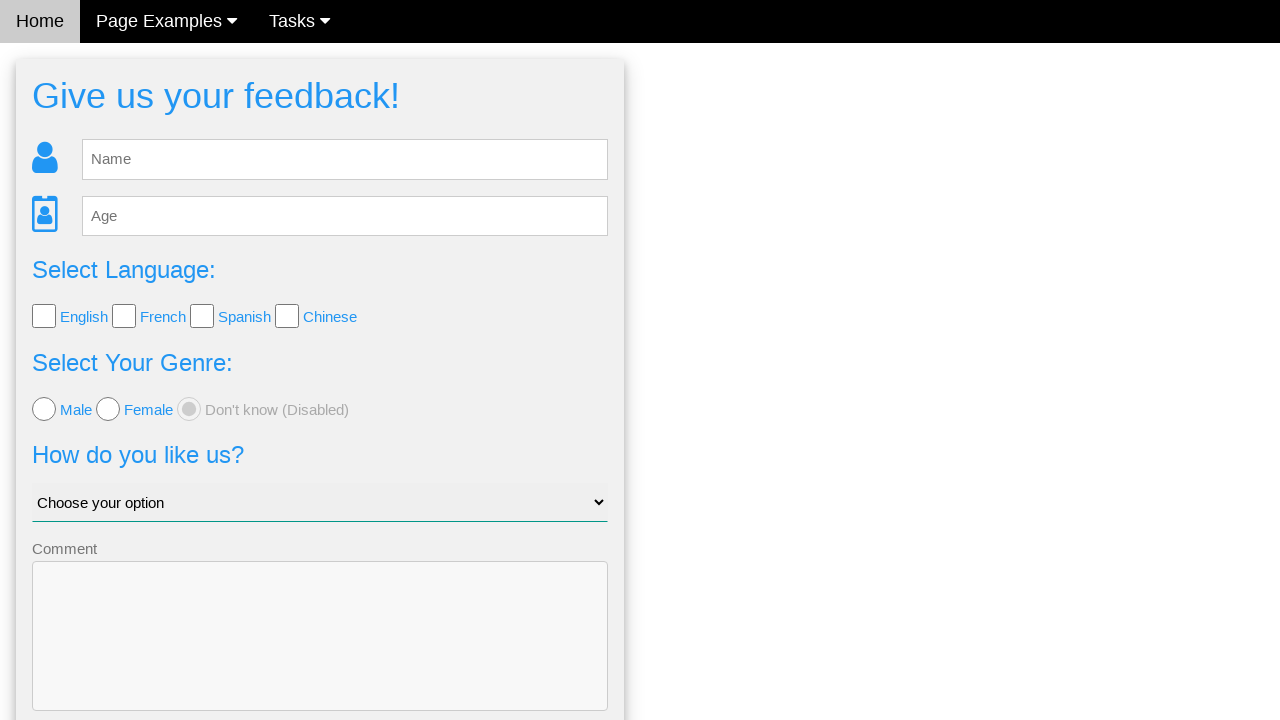

Filled in name field with 'ilona' on #fb_name
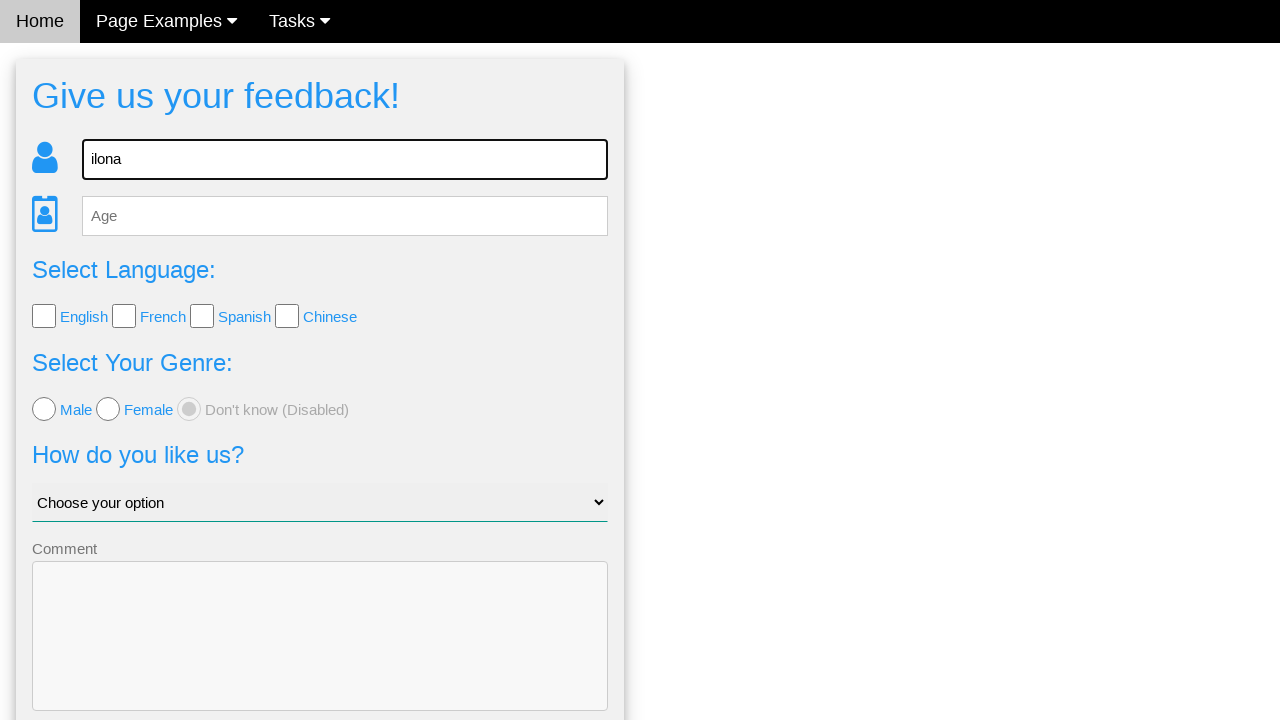

Filled in age field with '17' on #fb_age
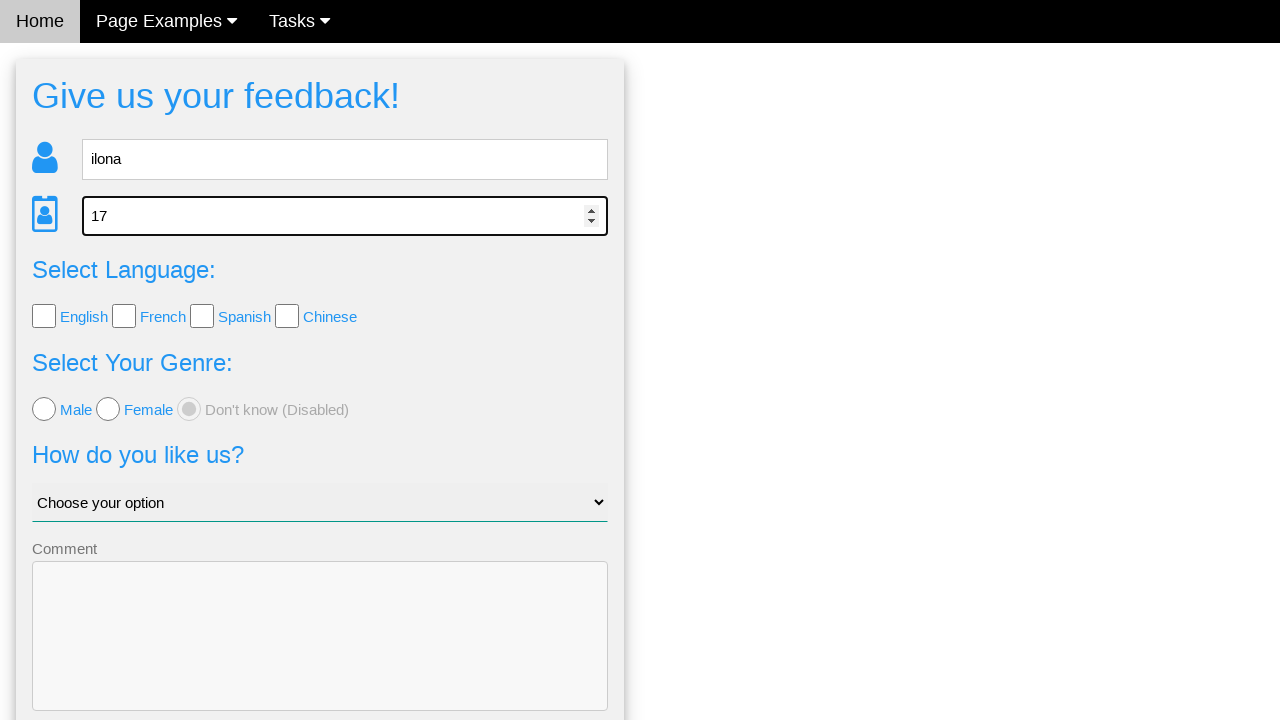

Selected first language checkbox option at (44, 316) on xpath=//*[@id='lang_check']/input[1]
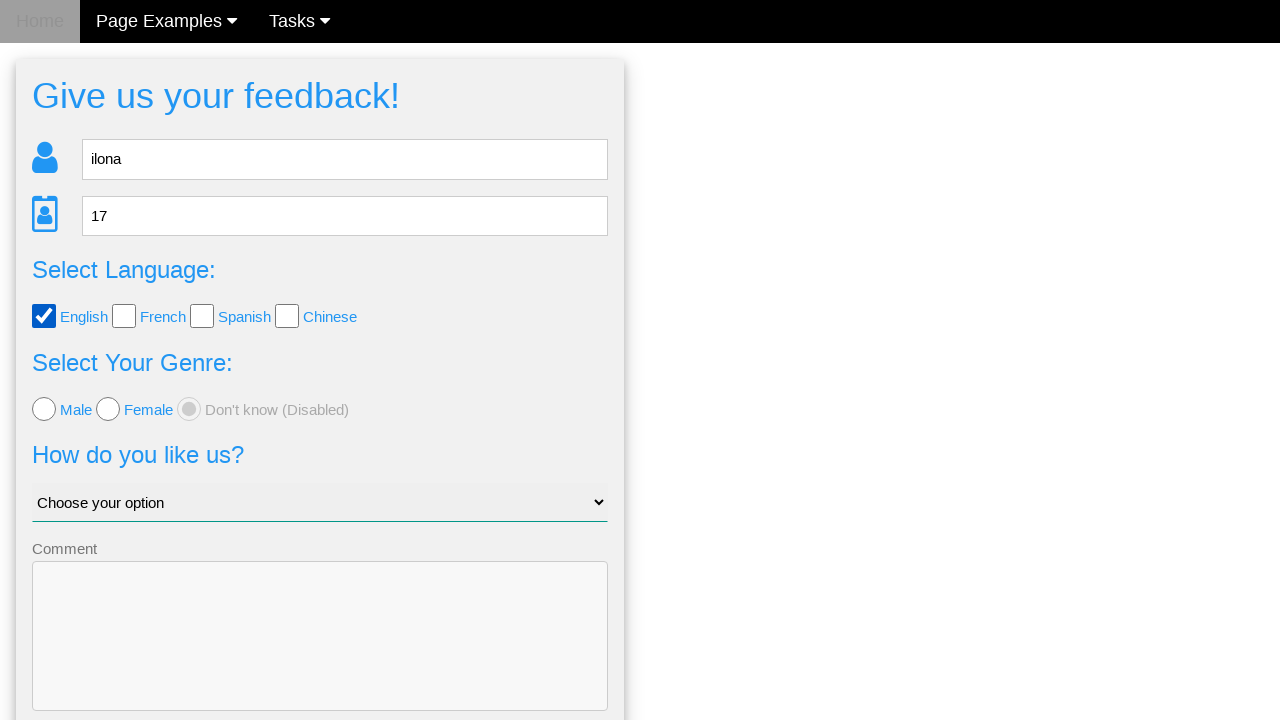

Selected 'female' gender option at (108, 409) on input[value='female']
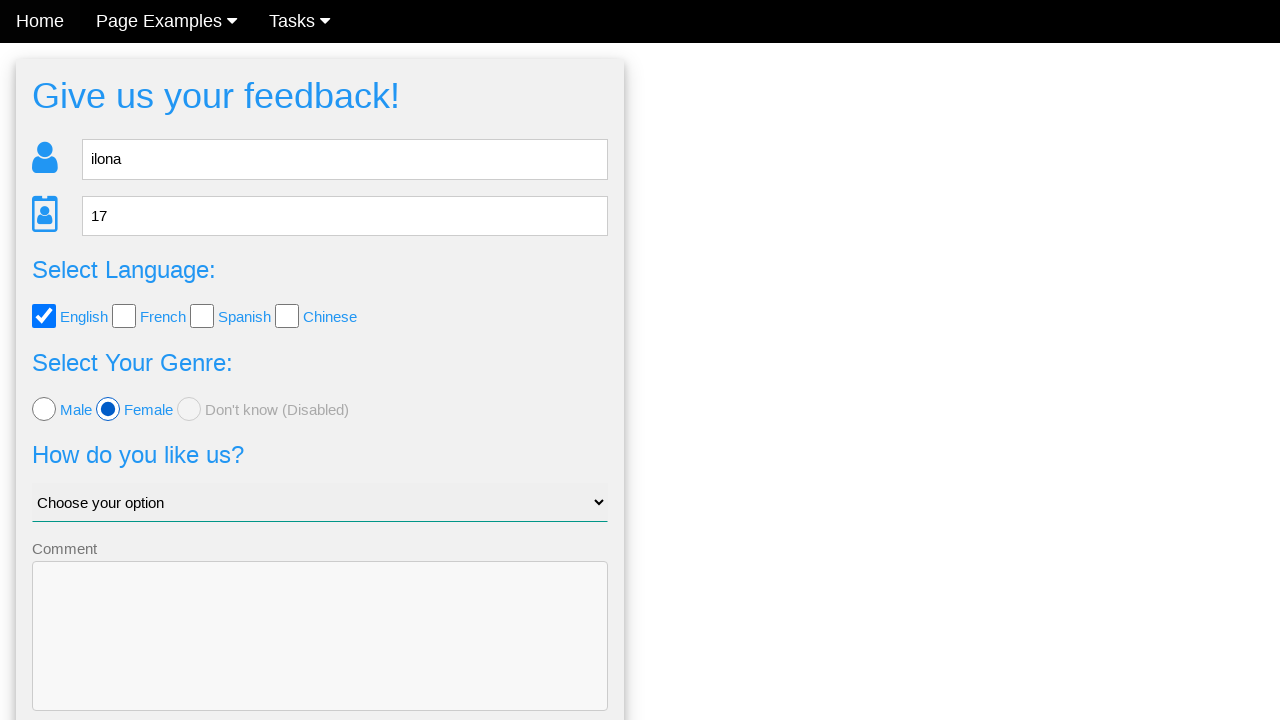

Filled in comment field with ':)' on textarea[name='comment']
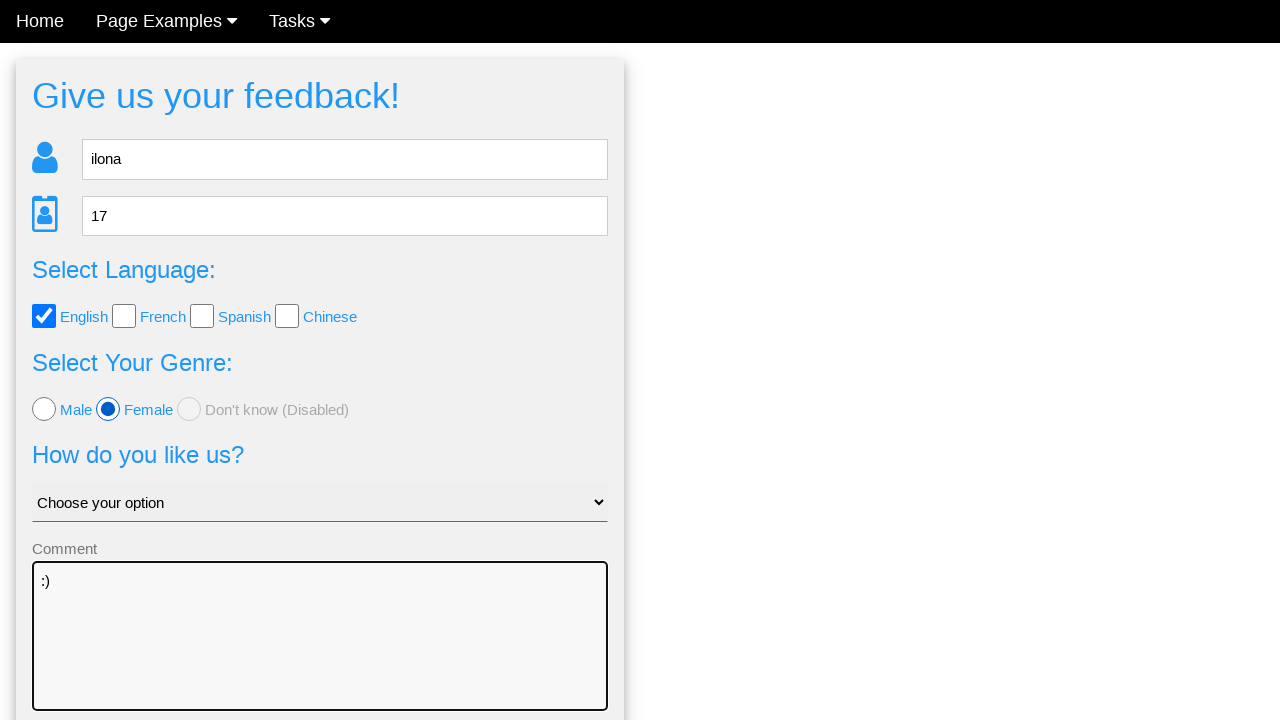

Clicked submit button to submit feedback form at (320, 656) on button[type='submit']
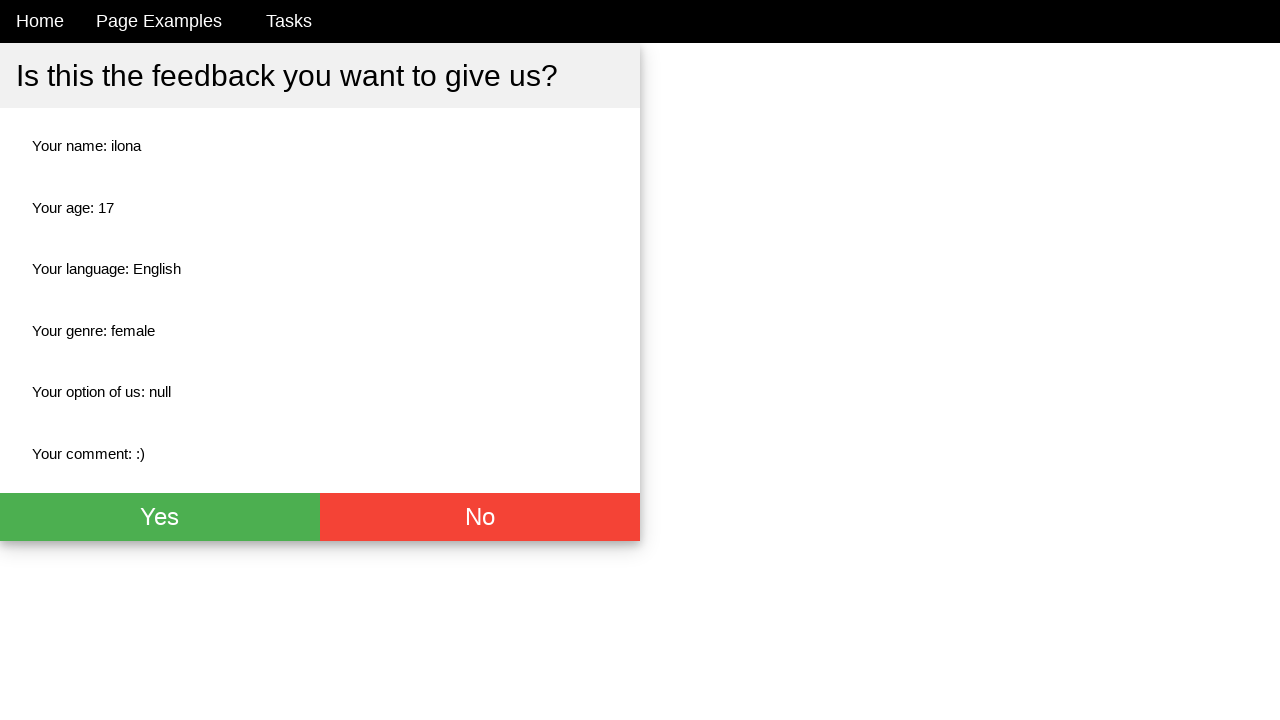

Confirmation page loaded - green success indicator visible
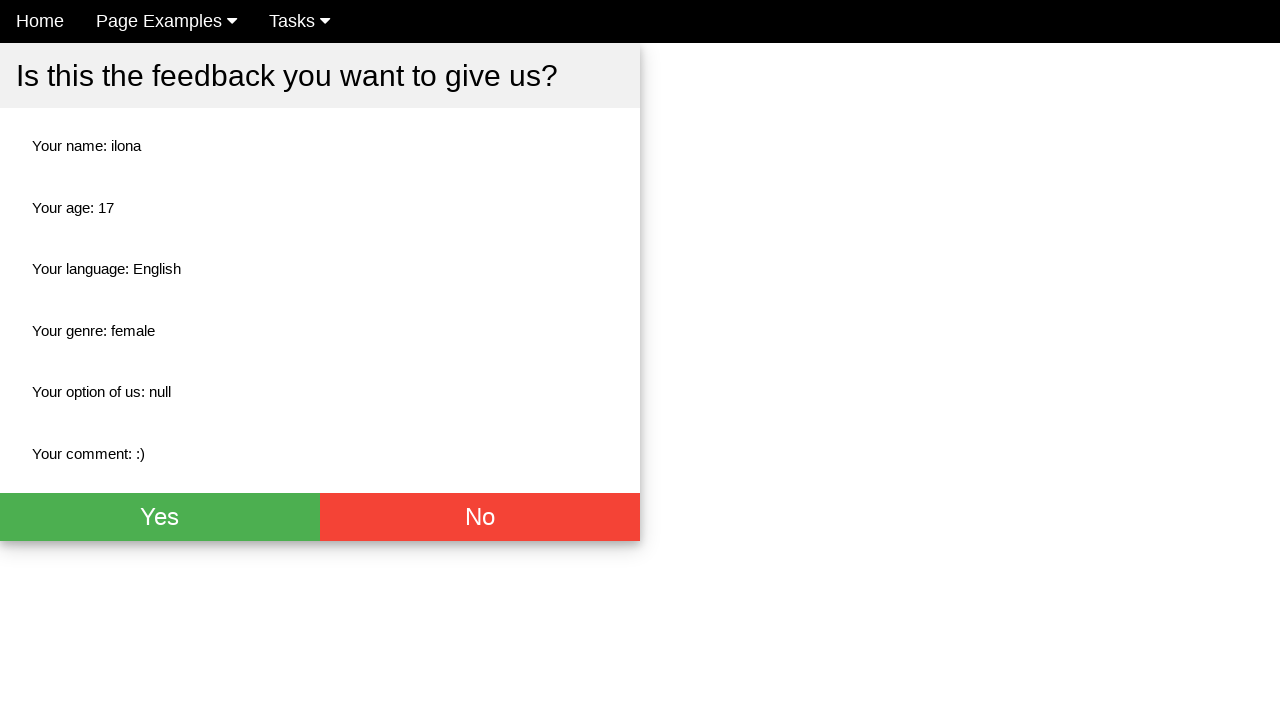

Confirmation page fully loaded - red status indicator visible
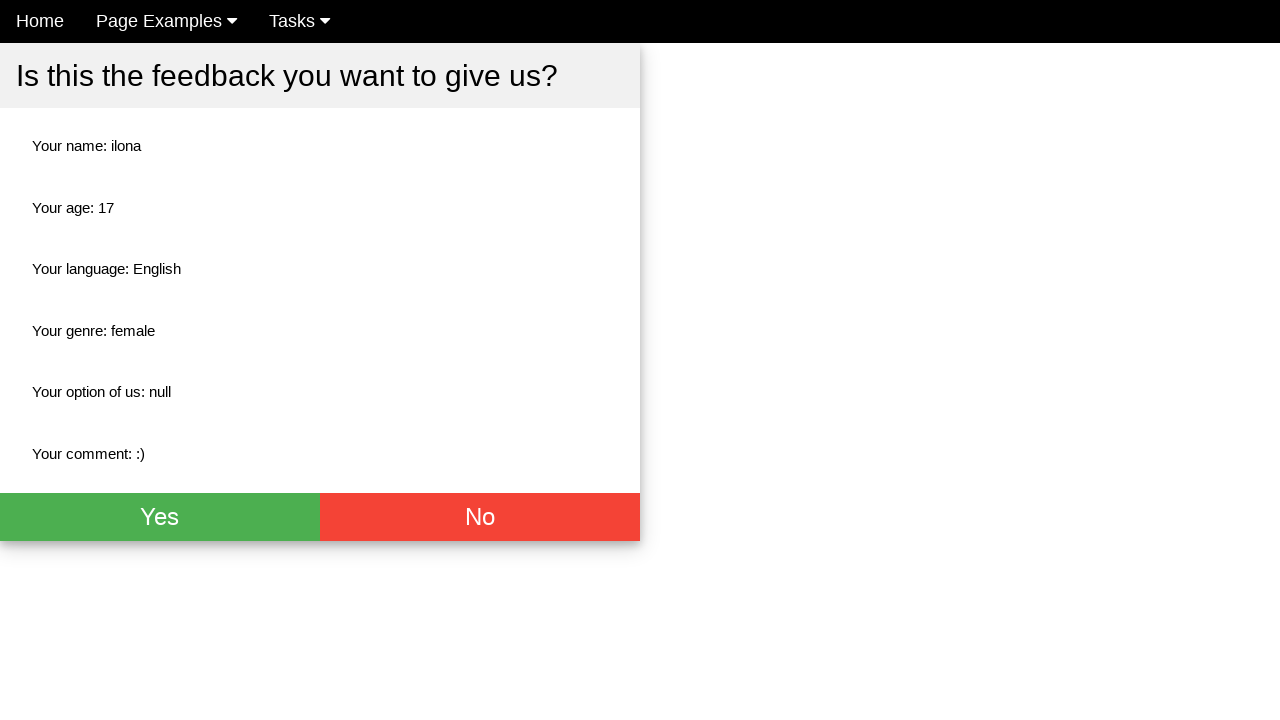

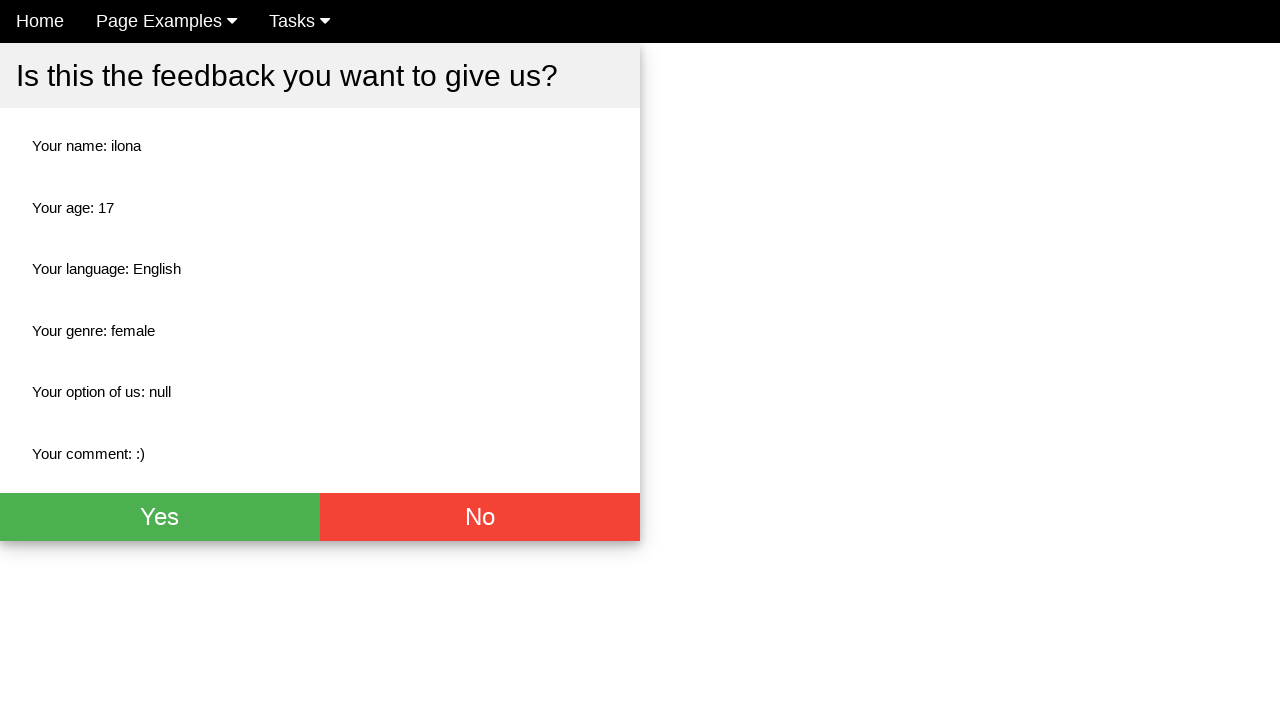